Tests CSS selector by ID to locate and fill a name field on the test automation practice page.

Starting URL: https://testautomationpractice.blogspot.com/?m=1

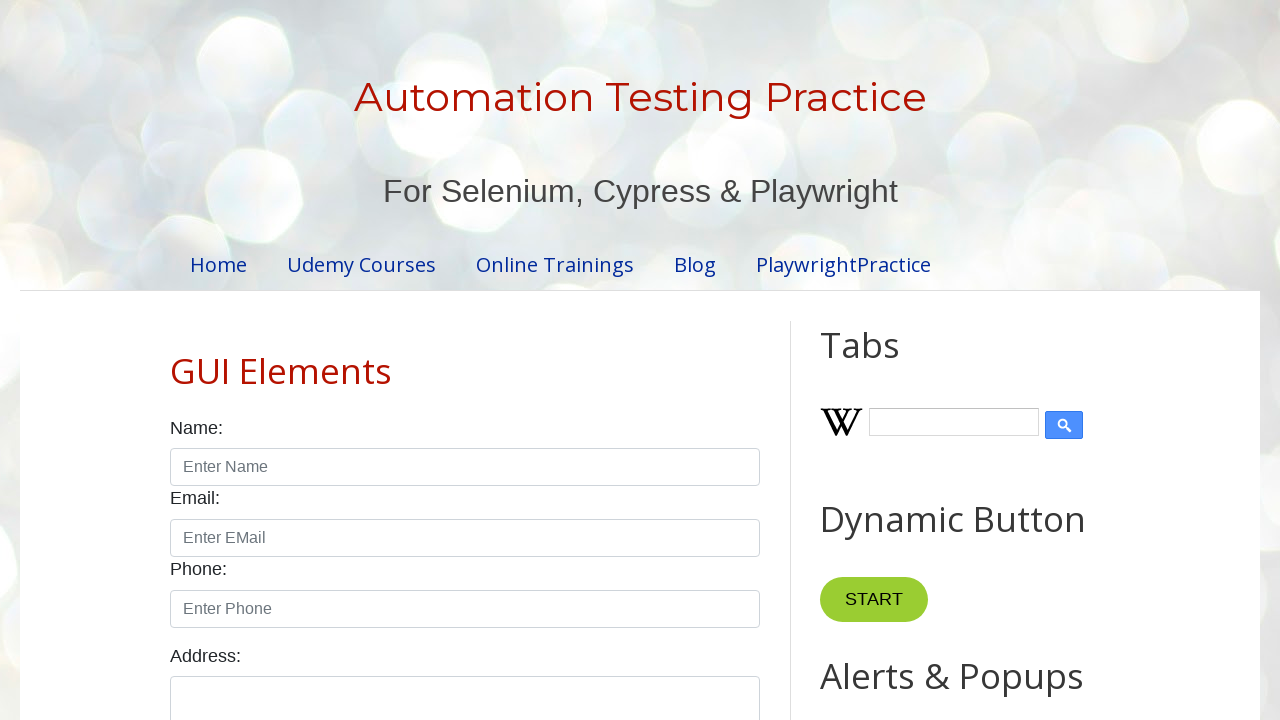

Filled name field with 'Murugan' using CSS selector by ID on #name
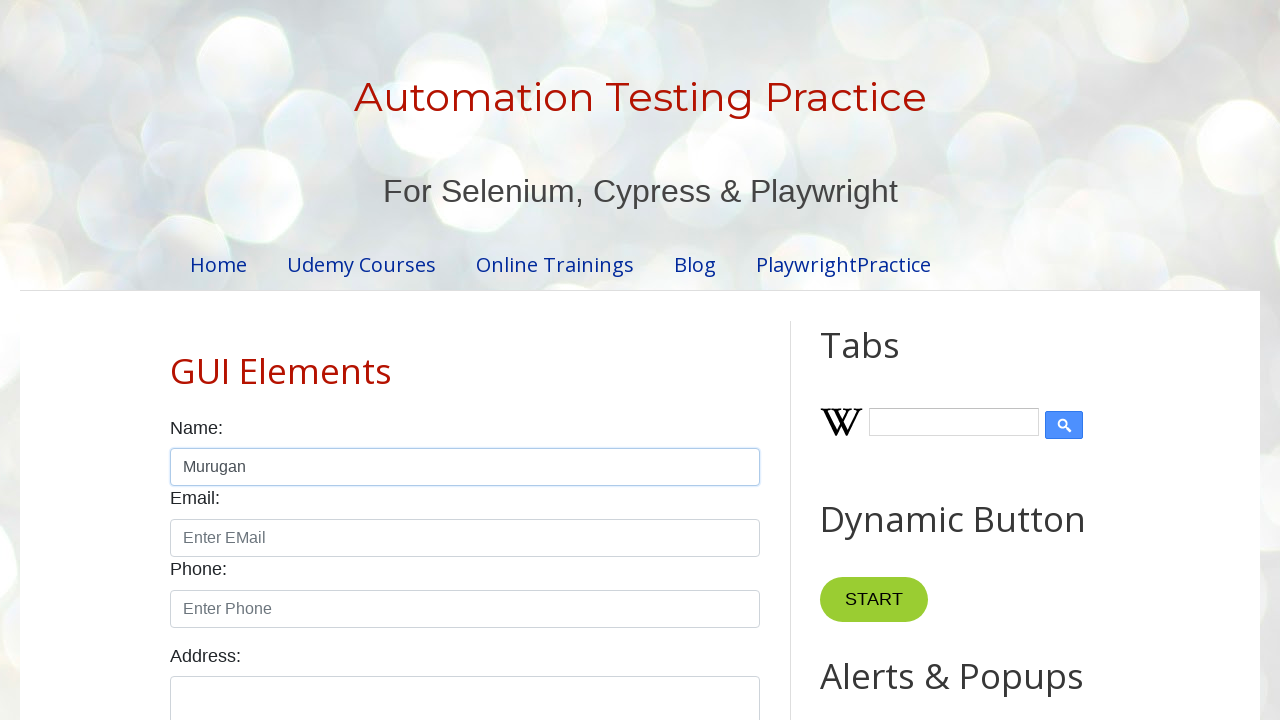

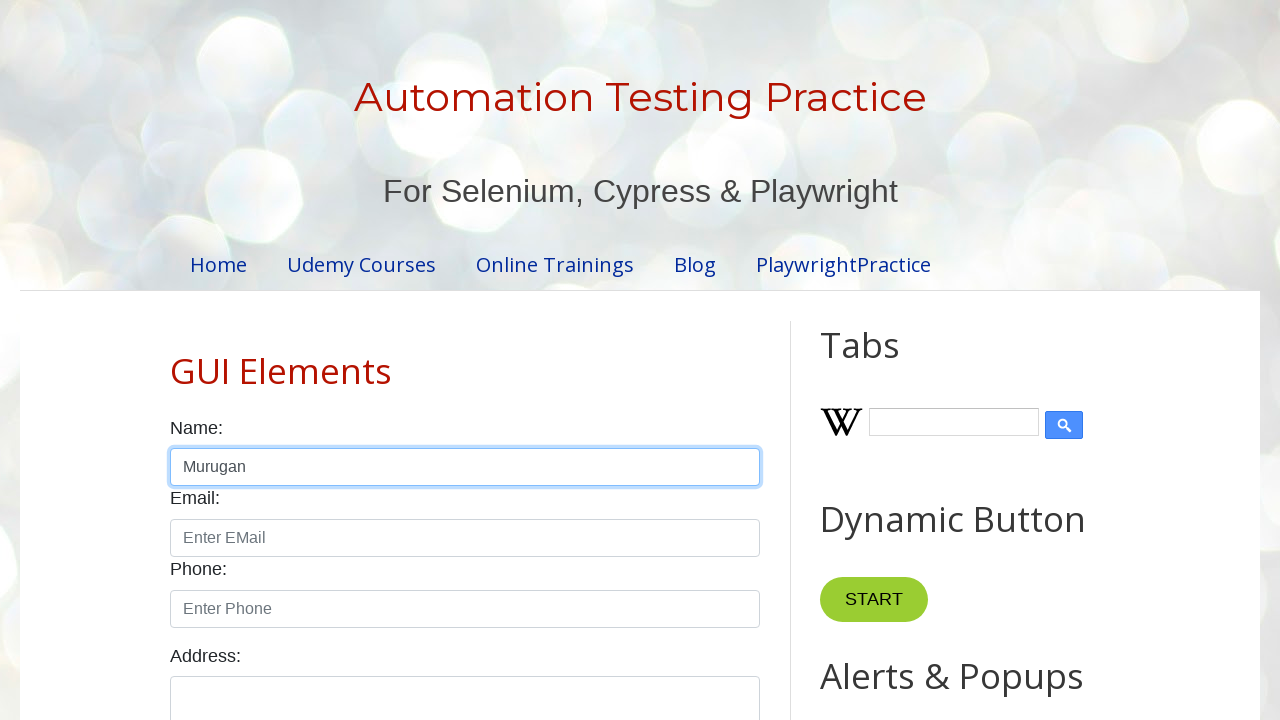